Tests handling JavaScript confirm dialogs by clicking a button and accepting the confirmation

Starting URL: https://the-internet.herokuapp.com/javascript_alerts

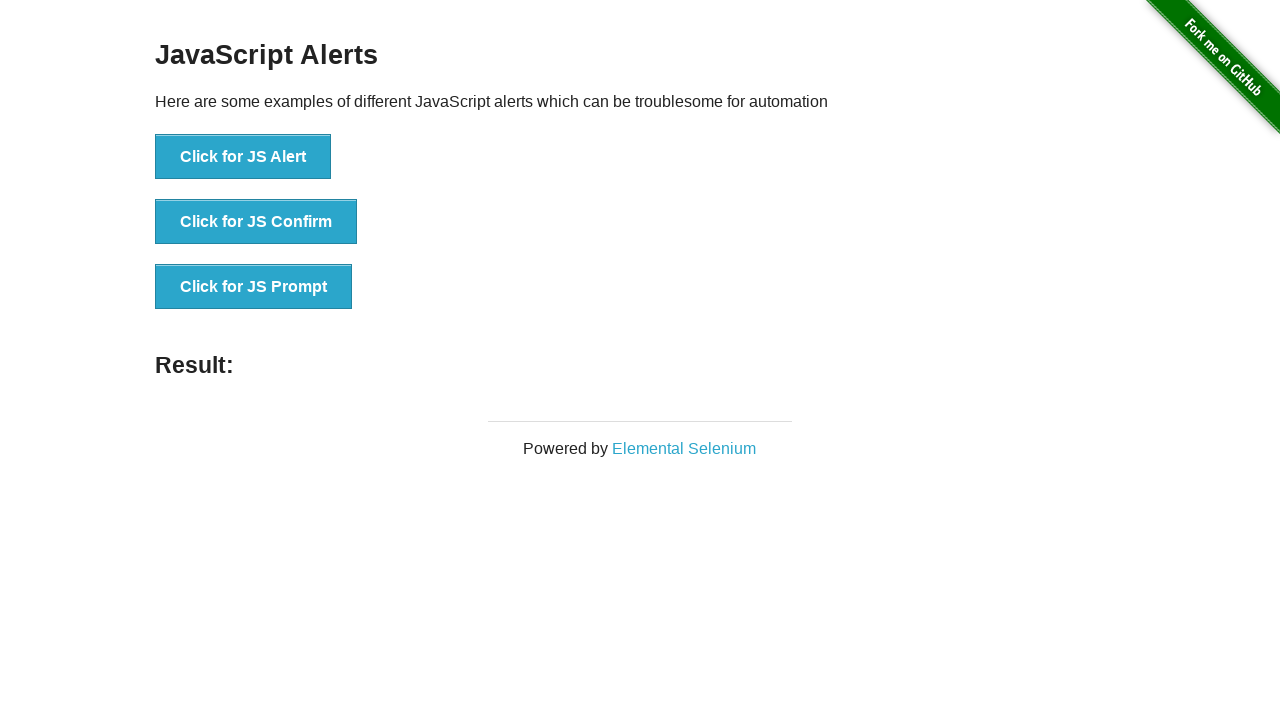

Accepted the JavaScript confirm dialog
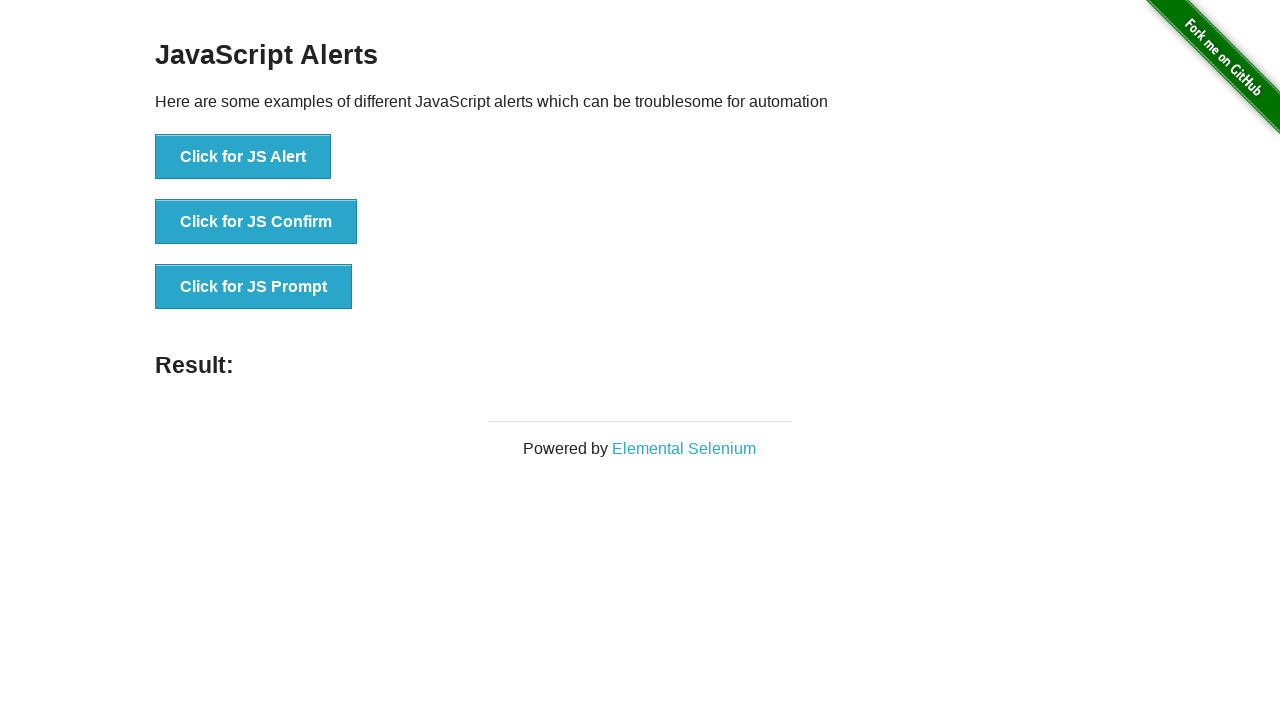

Clicked 'Click for JS Confirm' button to trigger confirm dialog at (256, 222) on internal:text="Click for JS Confirm"i
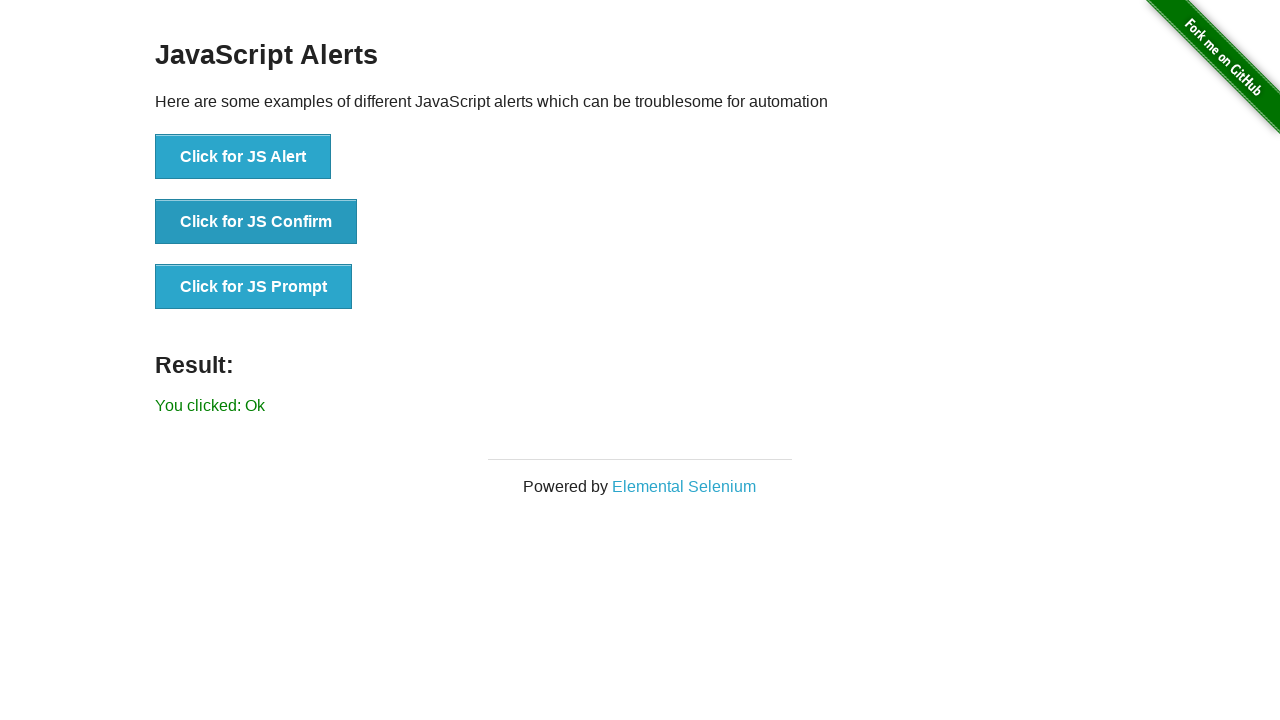

Verified result message shows 'You clicked: Ok'
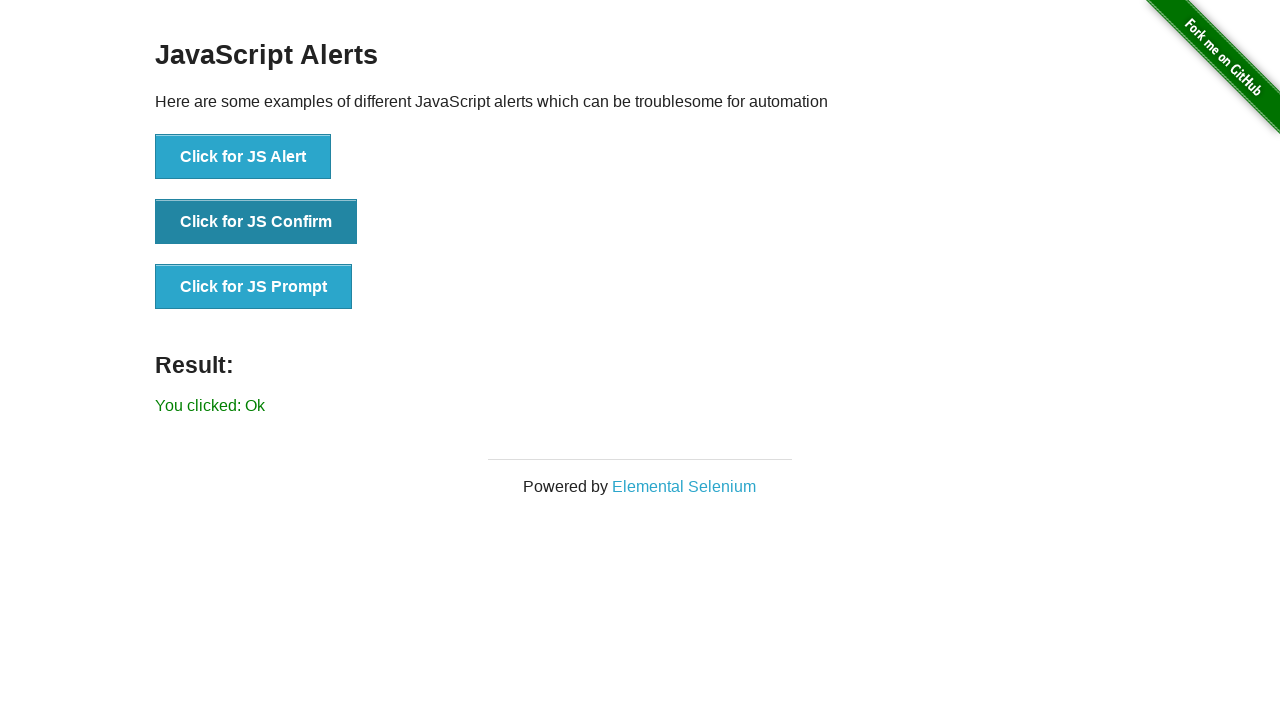

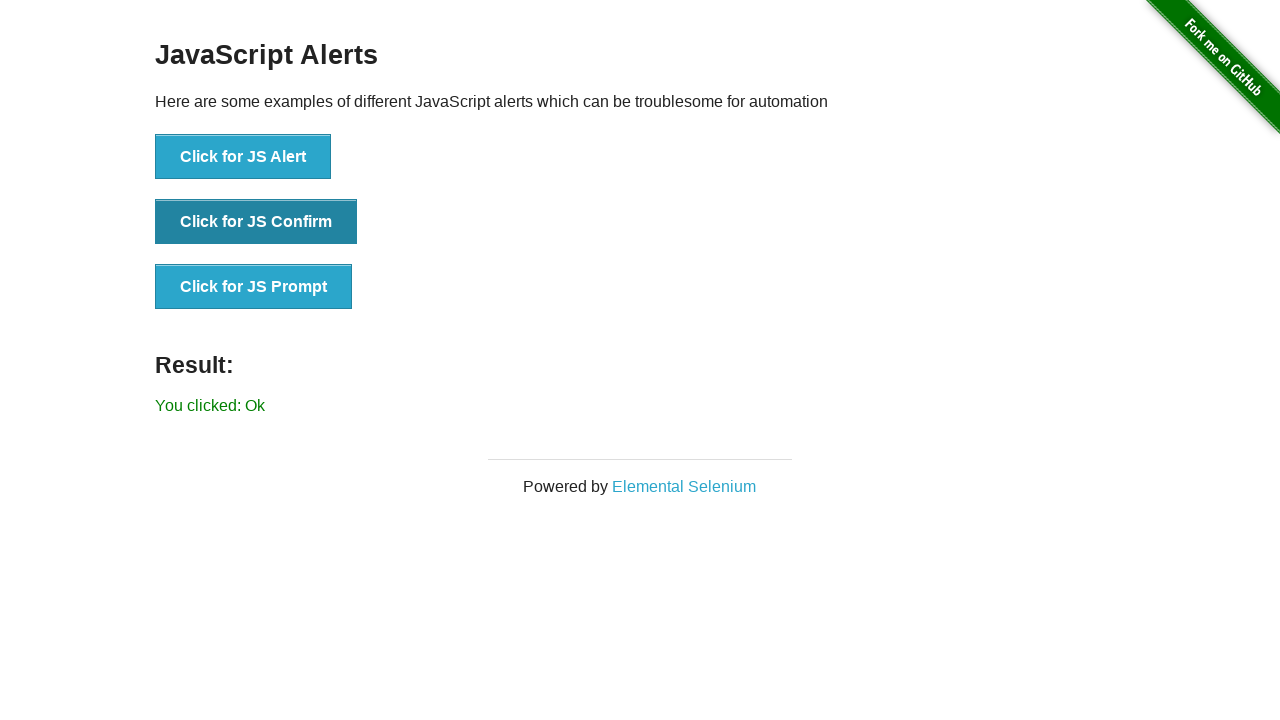